Tests radio button functionality on a demo application by navigating to the radio button section and selecting the "Cash on Delivery" option

Starting URL: https://demoapps.qspiders.com/ui/login?scenario=1

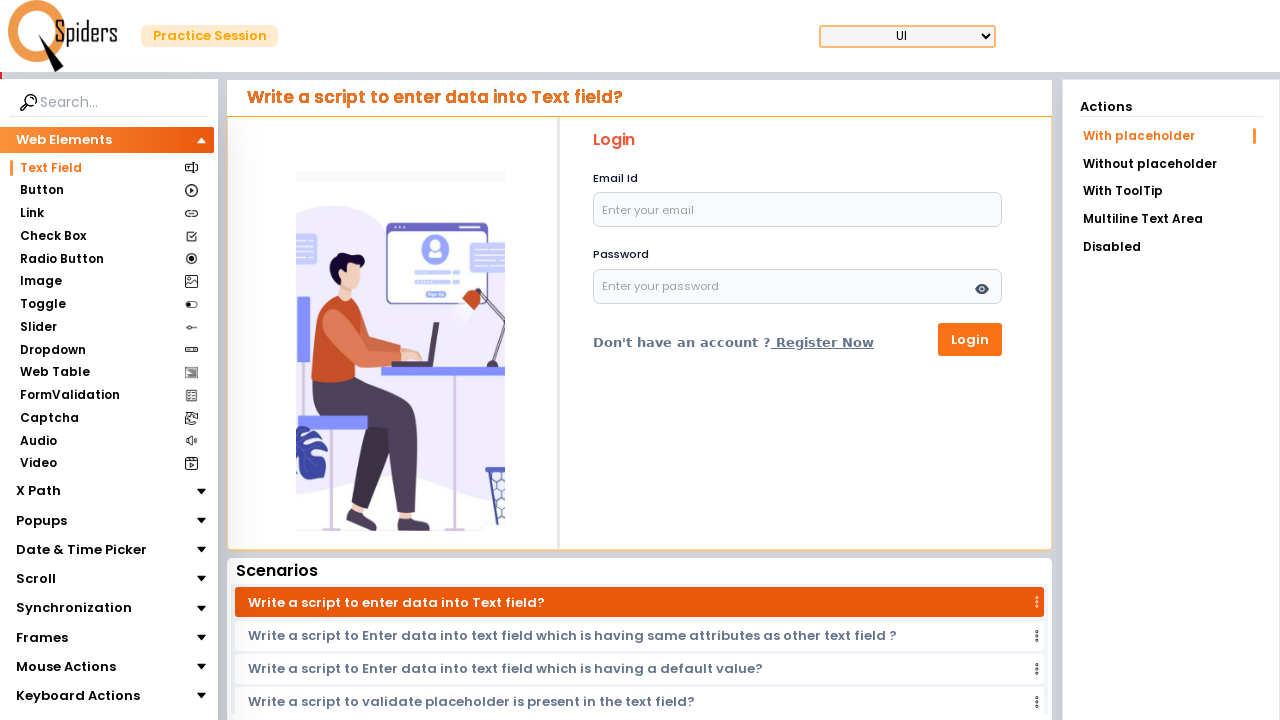

Clicked on the Radio Button section at (62, 259) on xpath=//section[text()='Radio Button']
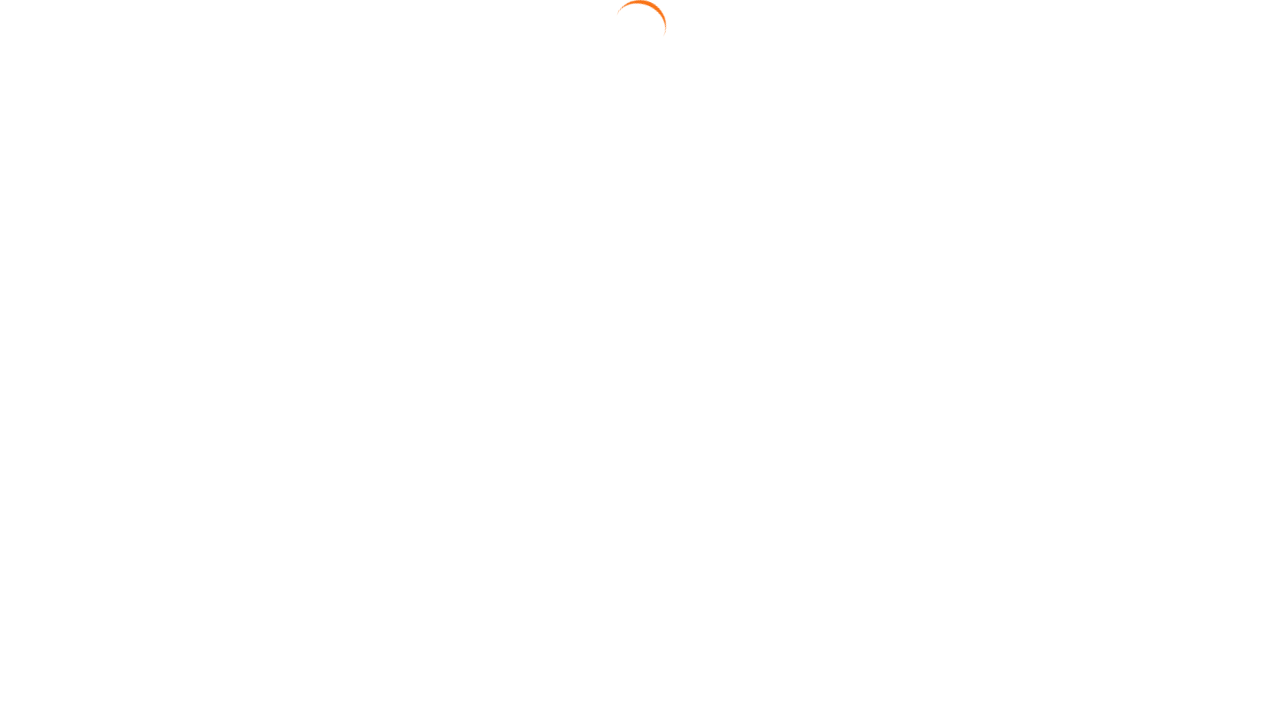

Radio Button section loaded and 'Cash on Delivery' option is visible
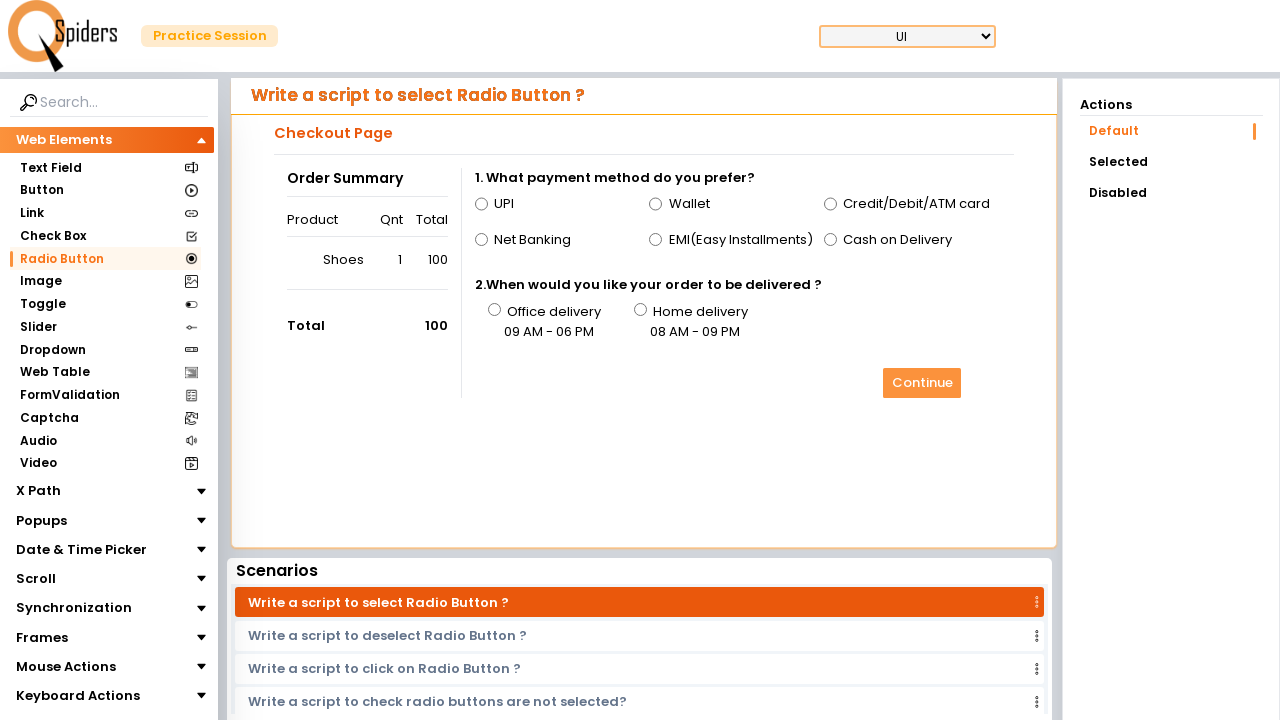

Selected 'Cash on Delivery' radio button option at (898, 240) on xpath=//span[text()='Cash on Delivery']
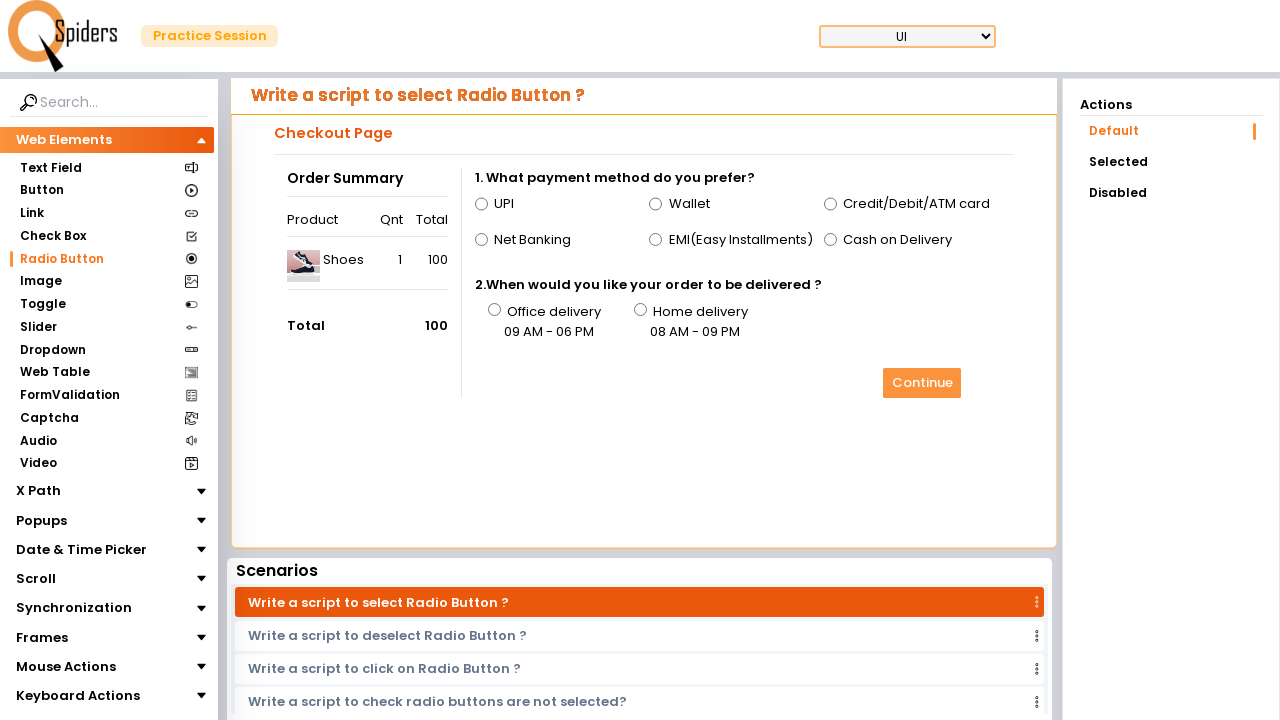

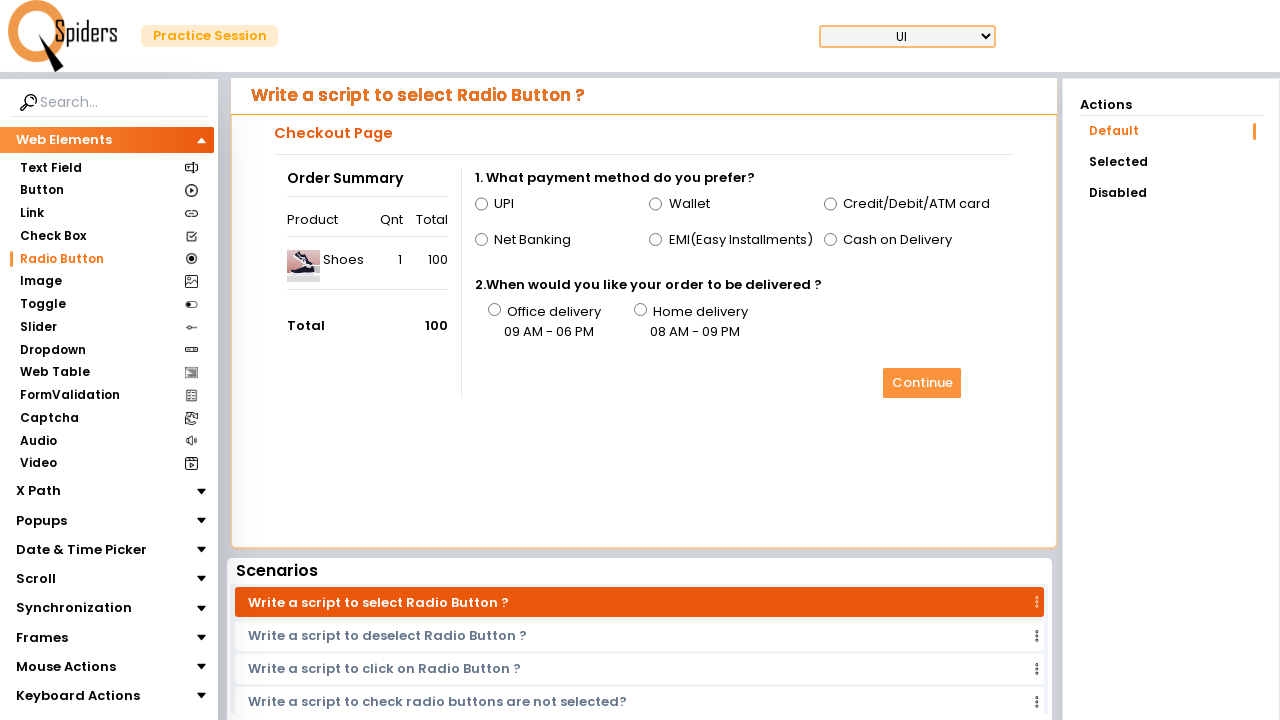